Tests hover functionality by hovering over a button to reveal a submenu and clicking on a submenu item

Starting URL: https://rahulshettyacademy.com/AutomationPractice/

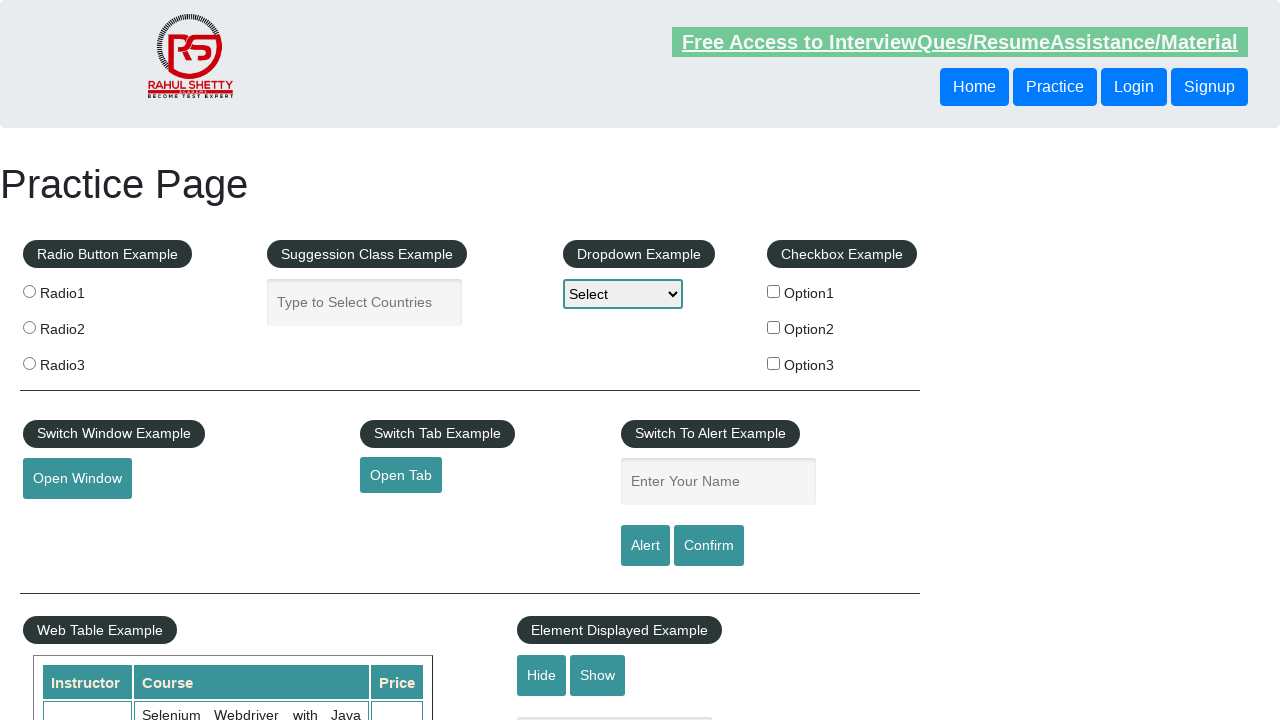

Hovered over the main hover button to reveal submenu at (83, 361) on #mousehover
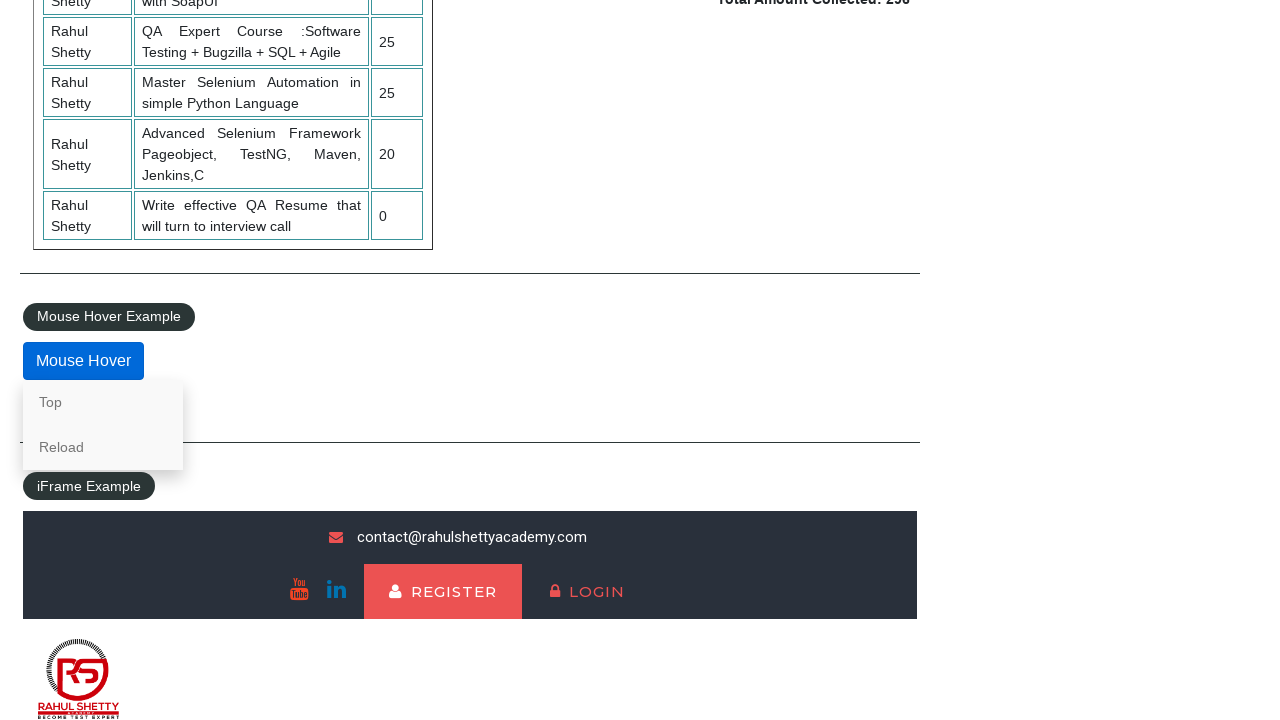

Clicked on the 'Top' link in the revealed submenu at (103, 402) on text=Top
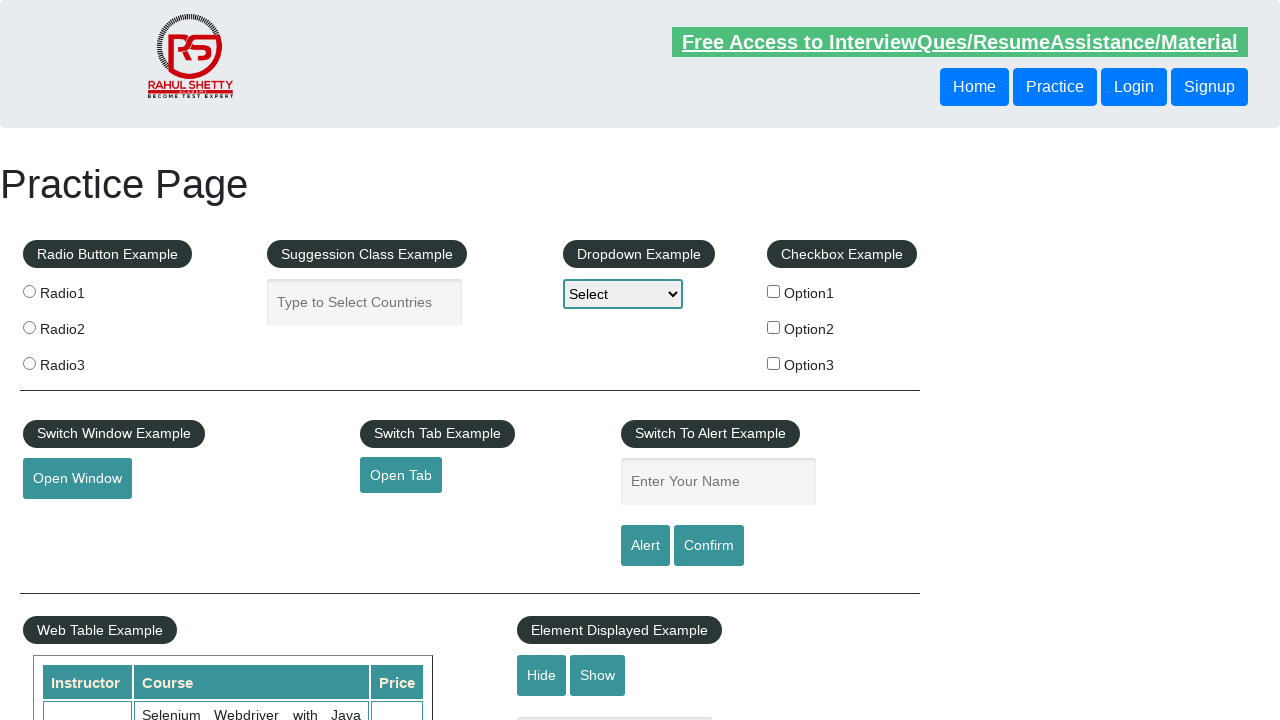

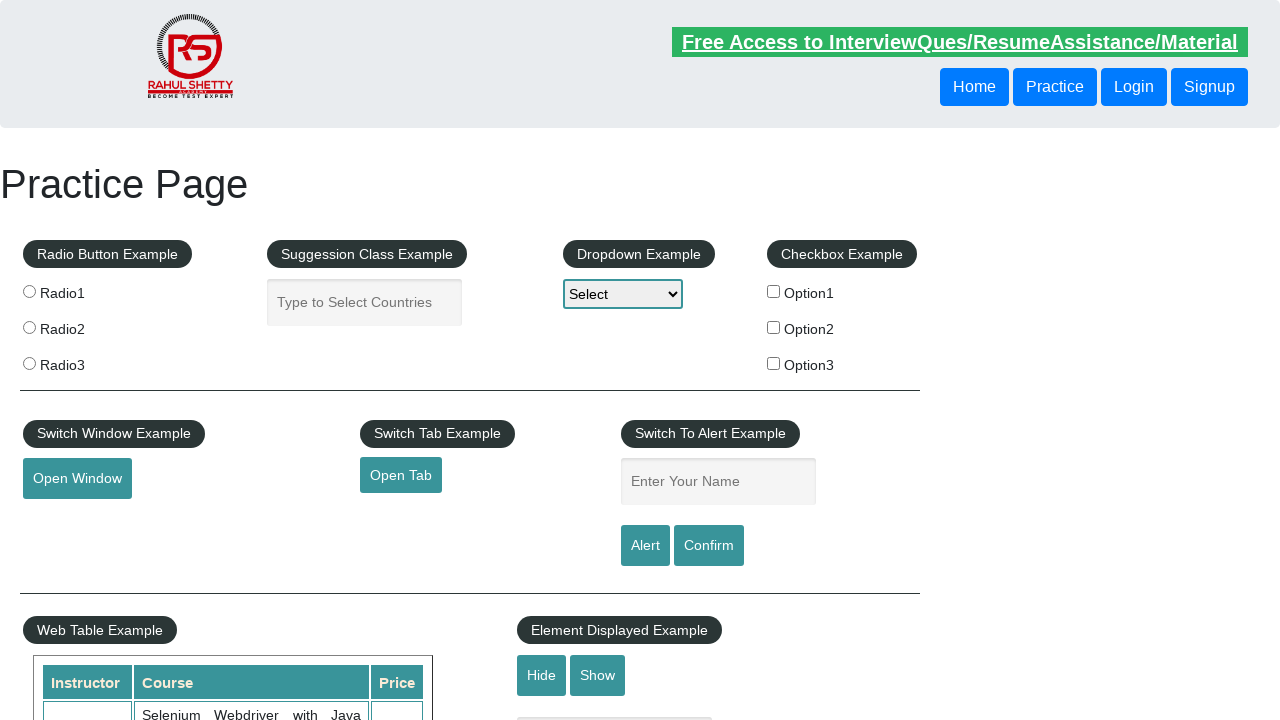